Tests radio button functionality on DemoQA by selecting a radio button and verifying the result message displays the correct selection.

Starting URL: https://demoqa.com/radio-button

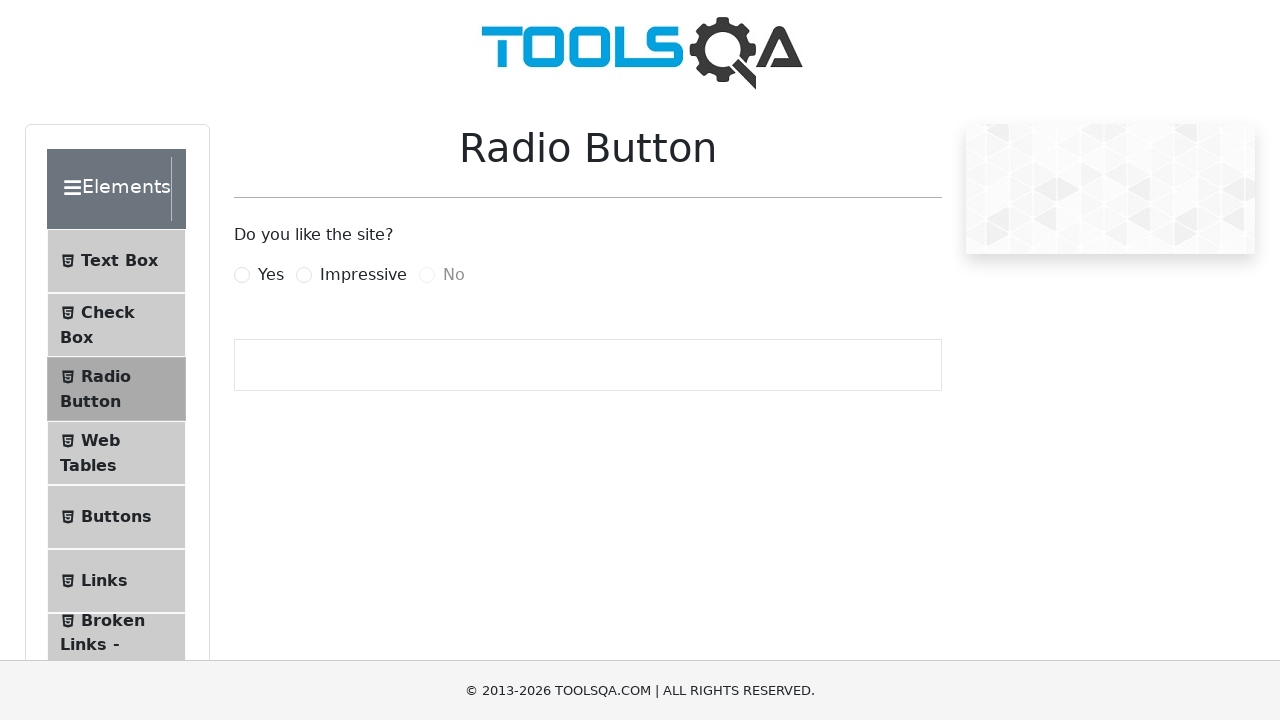

Clicked the 'Yes' radio button at (271, 275) on label[for='yesRadio']
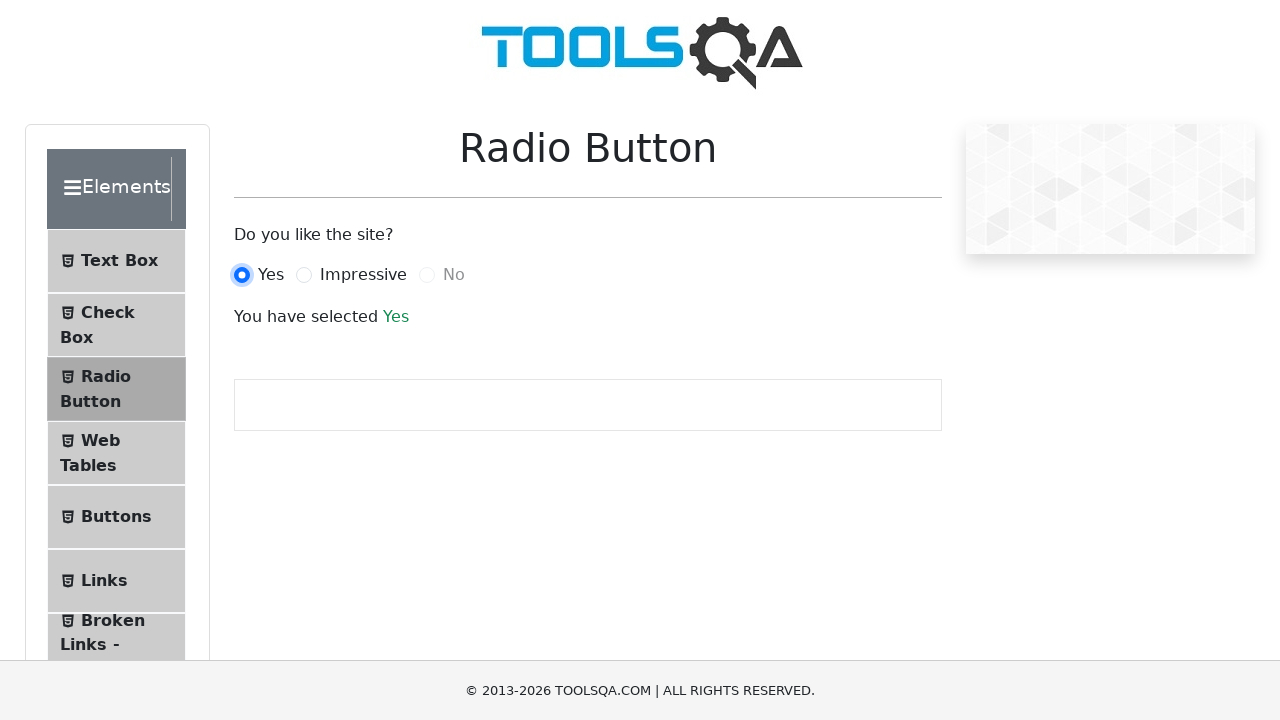

Waited for result message element to load
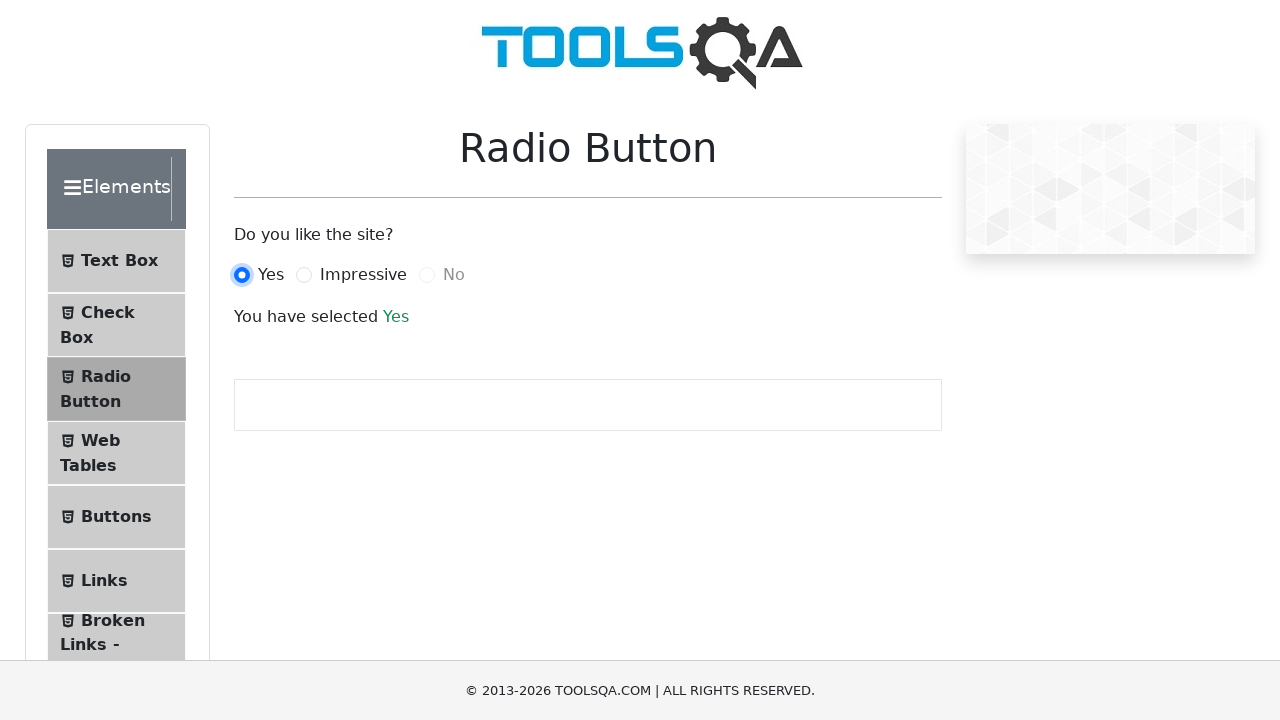

Retrieved result message text
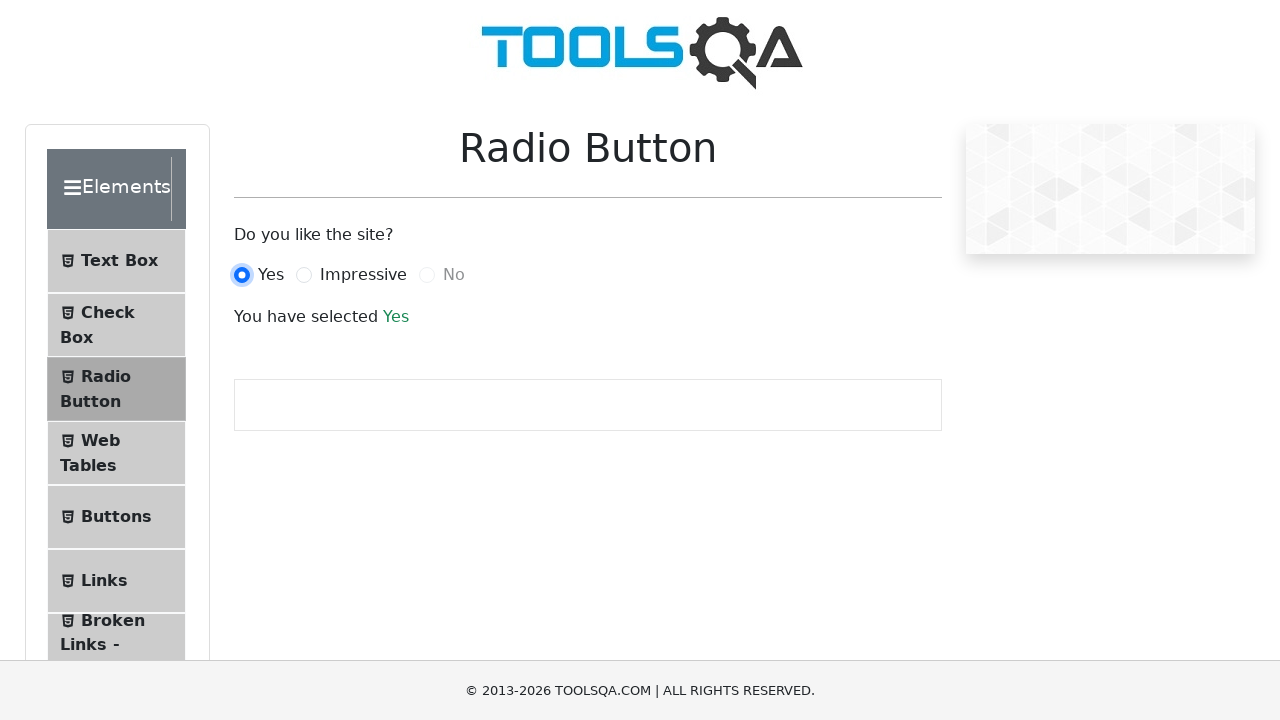

Verified that result message contains 'Yes'
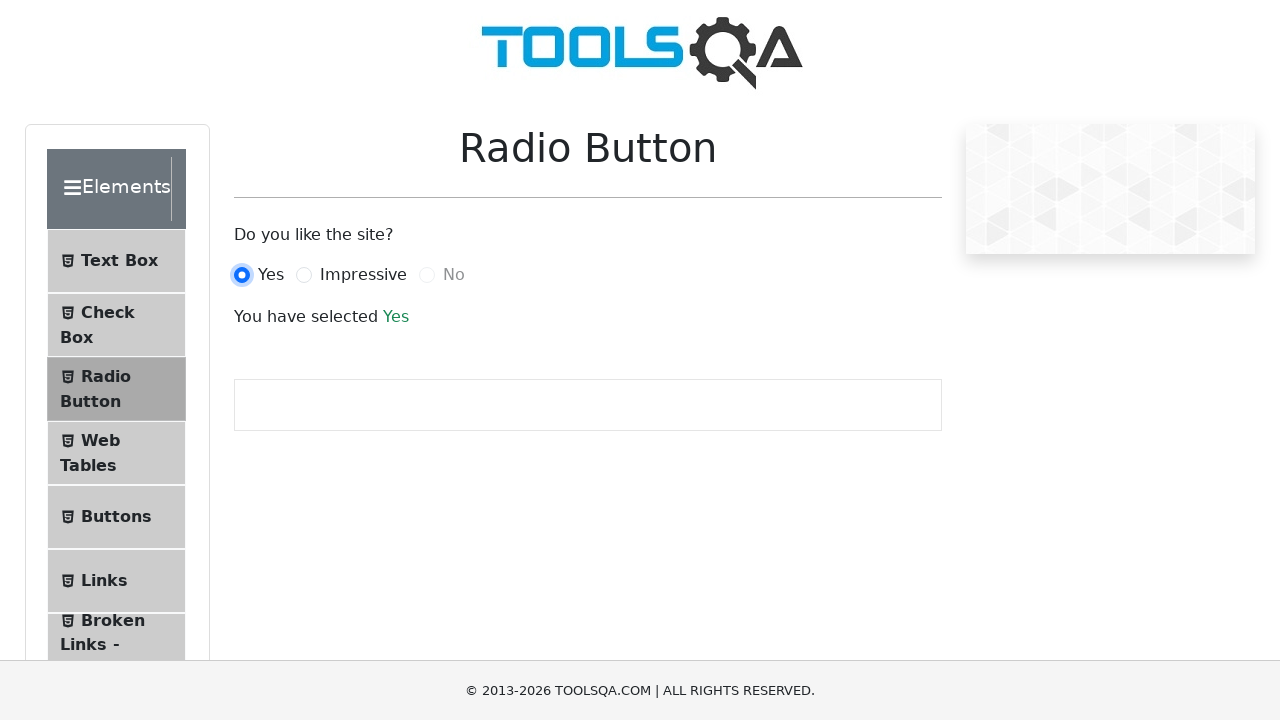

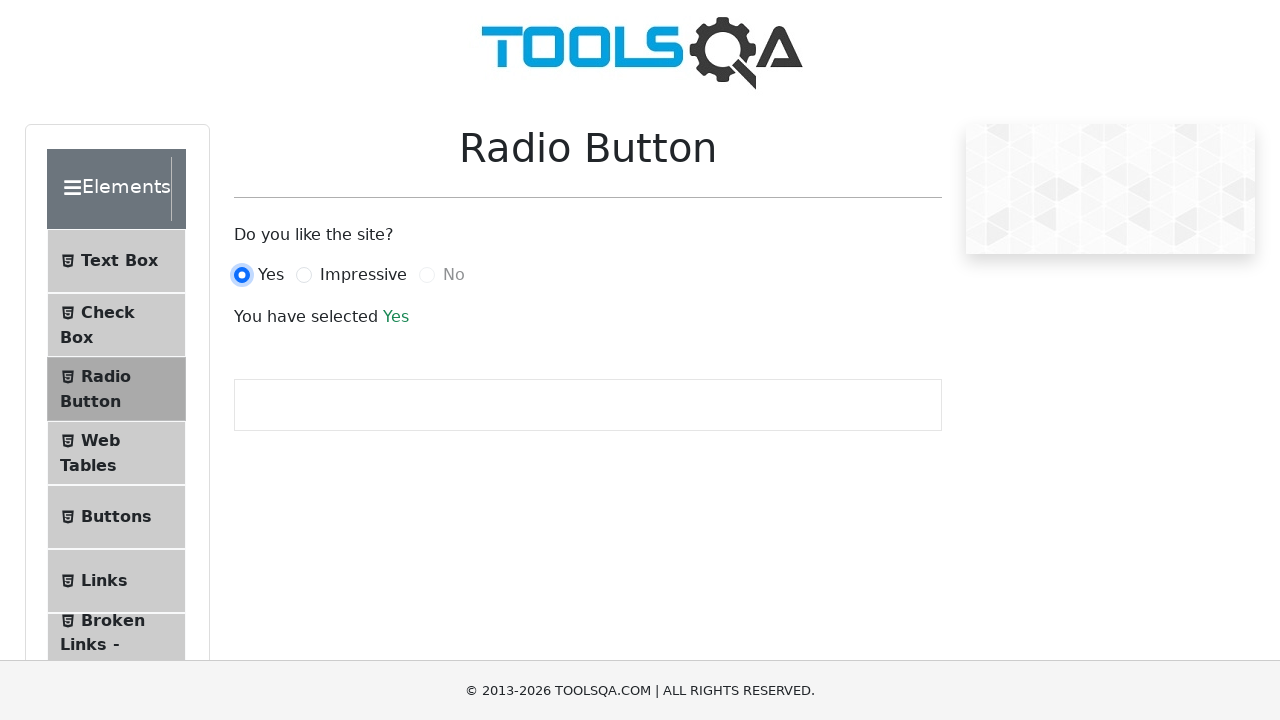